Navigates to CreepJS fingerprinting test page and waits for the page to fully load to verify it displays correctly.

Starting URL: https://abrahamjuliot.github.io/creepjs/

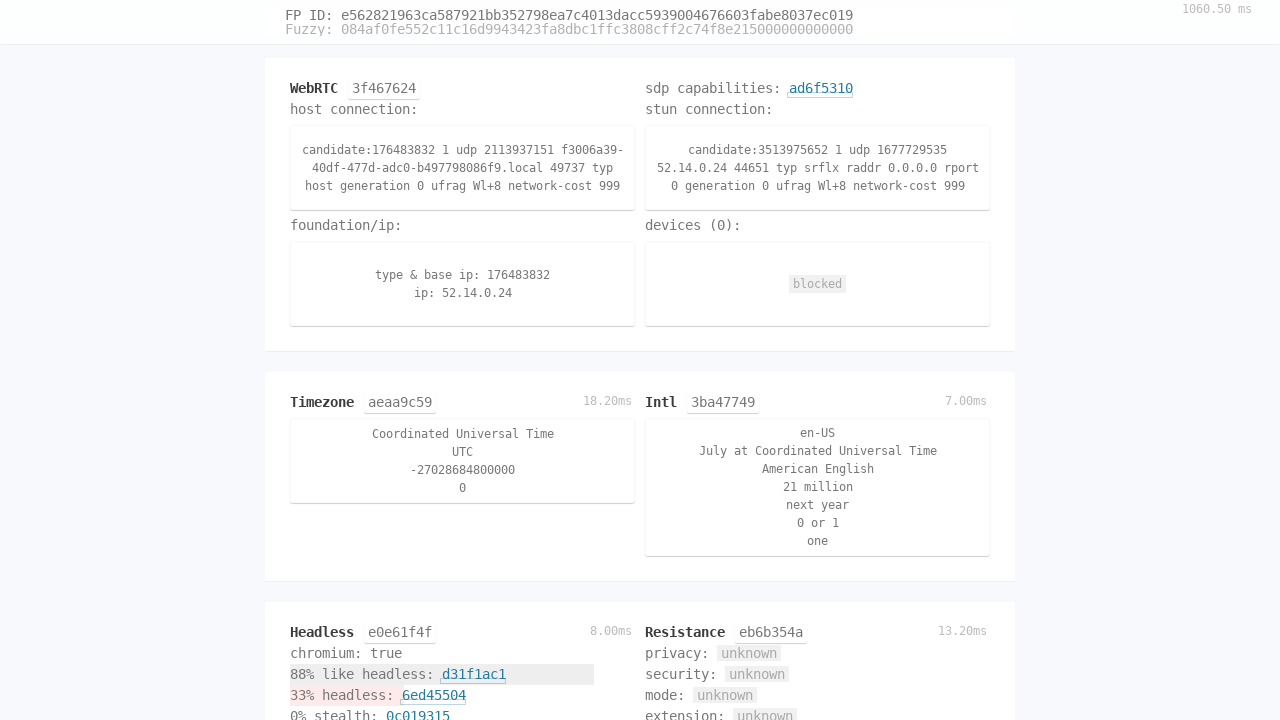

Set viewport size to 1920x1080
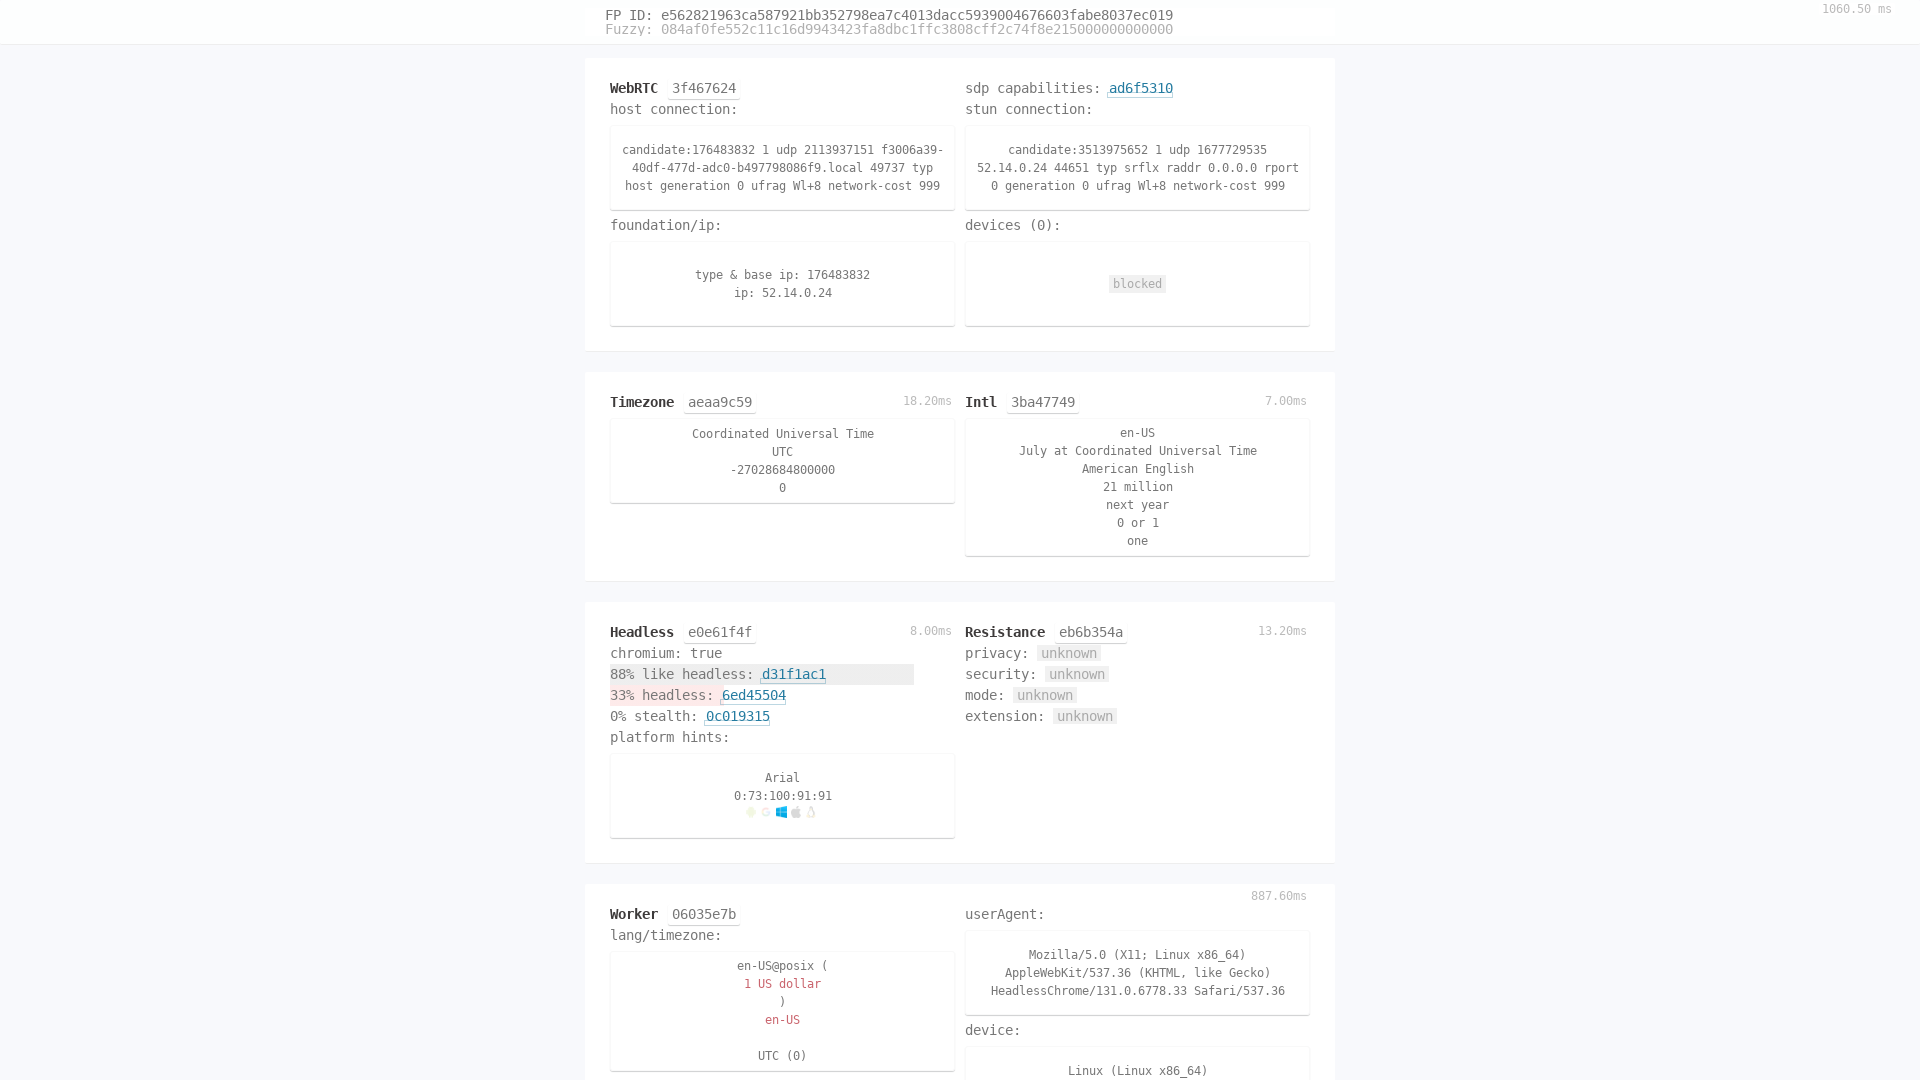

Waited for page network to be idle
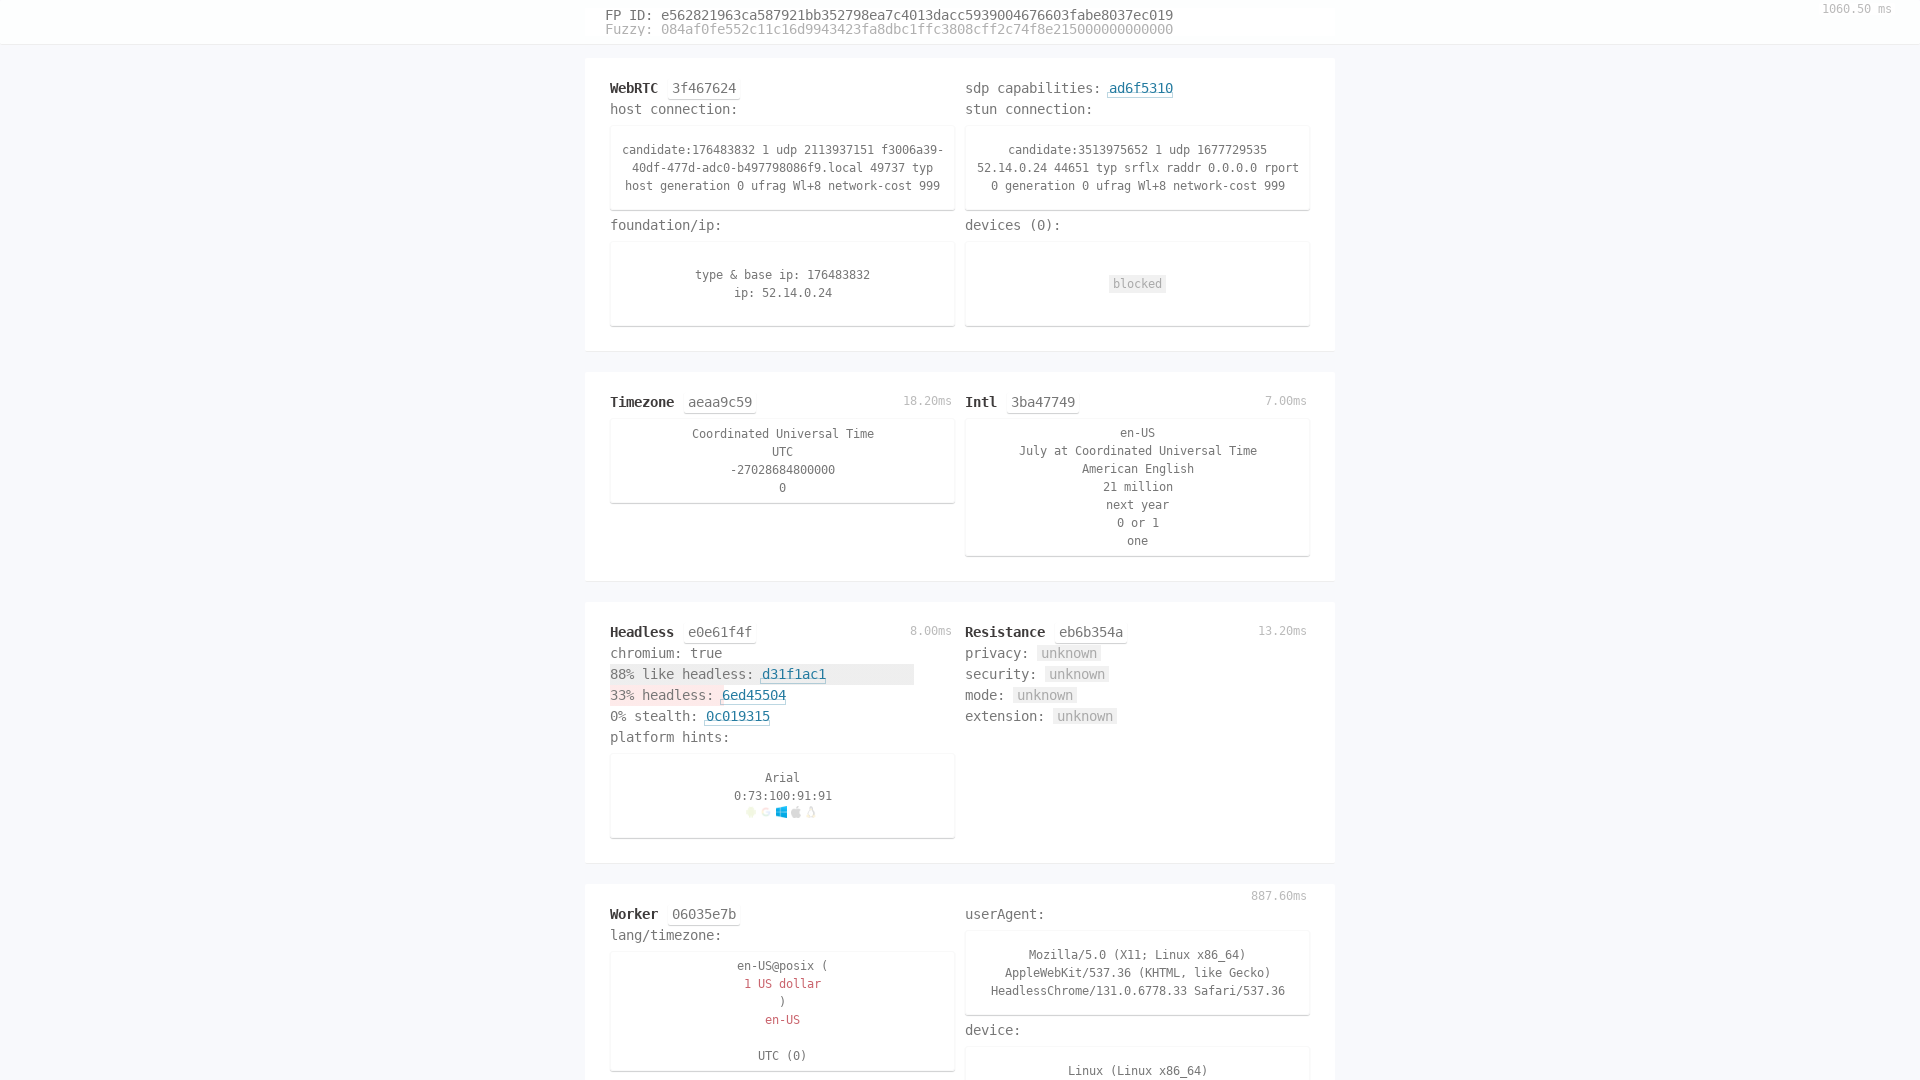

Waited 3 seconds for fingerprinting to complete
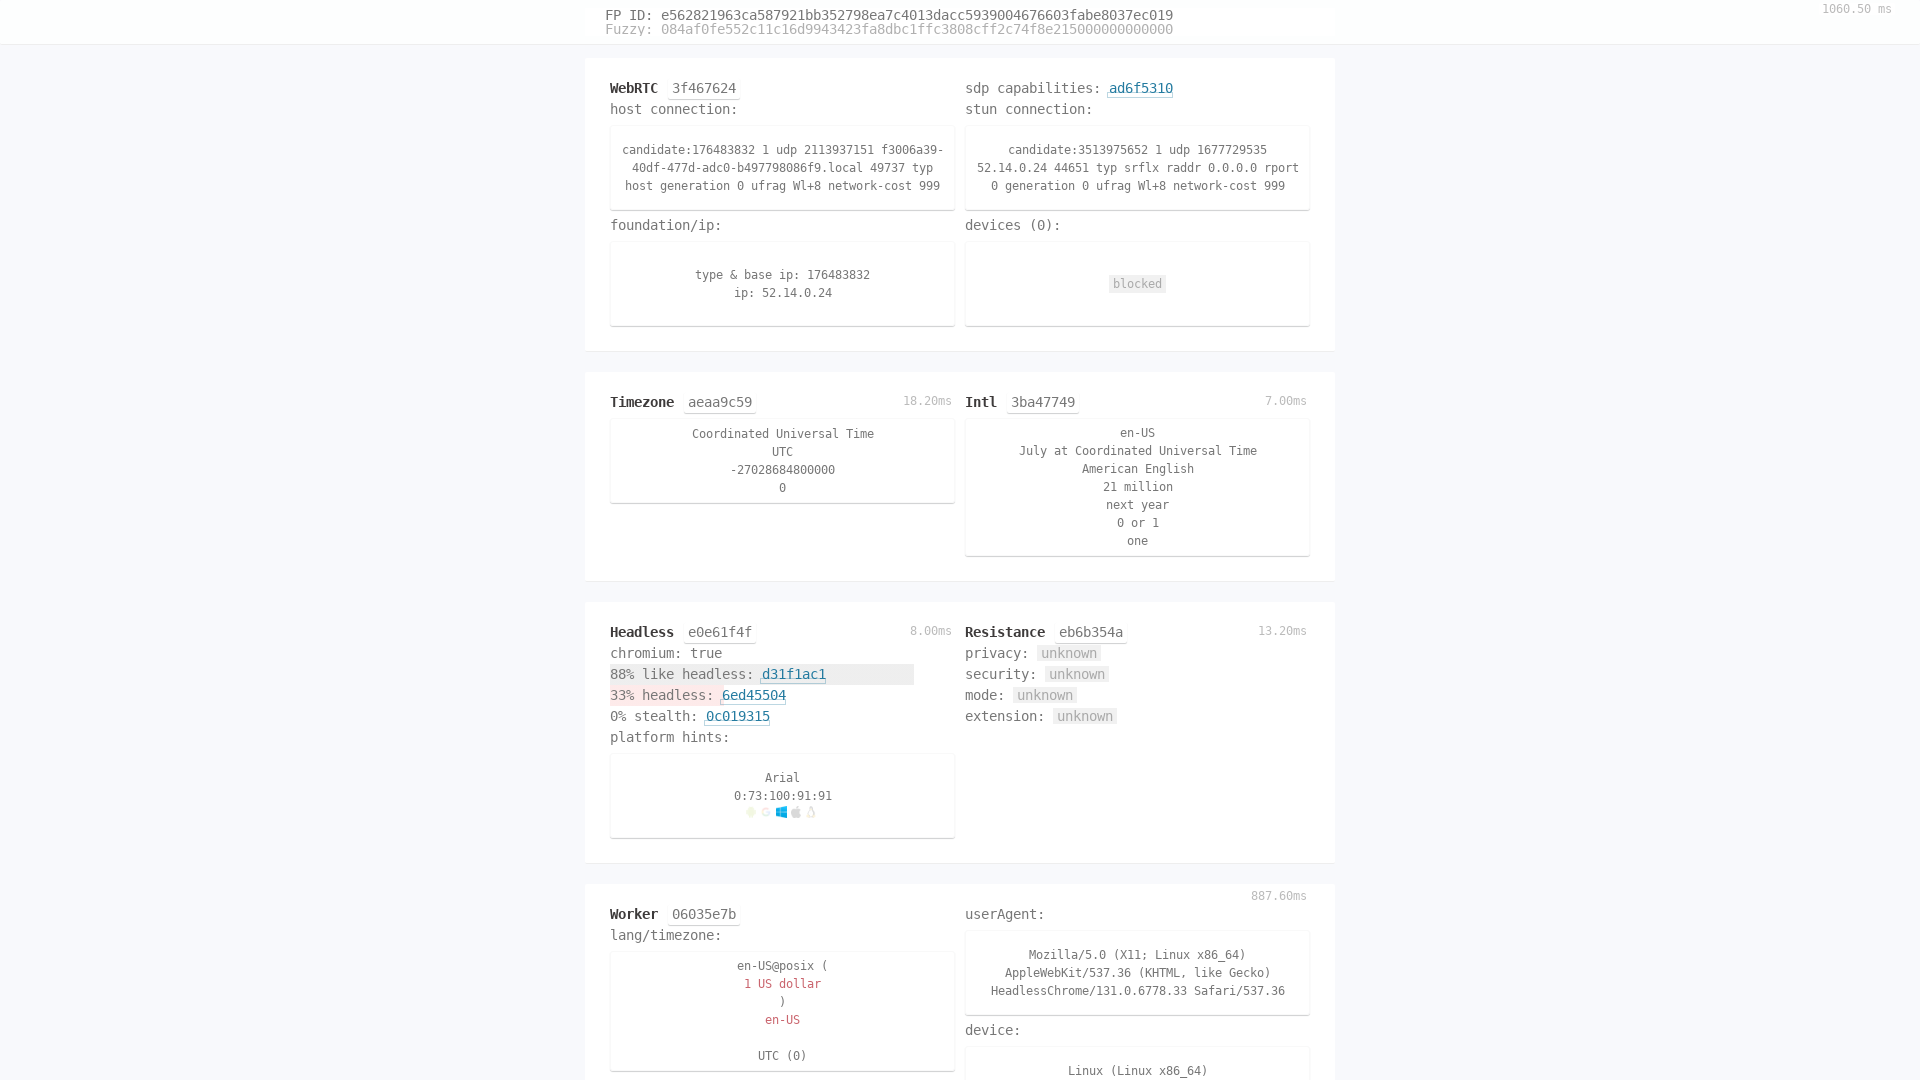

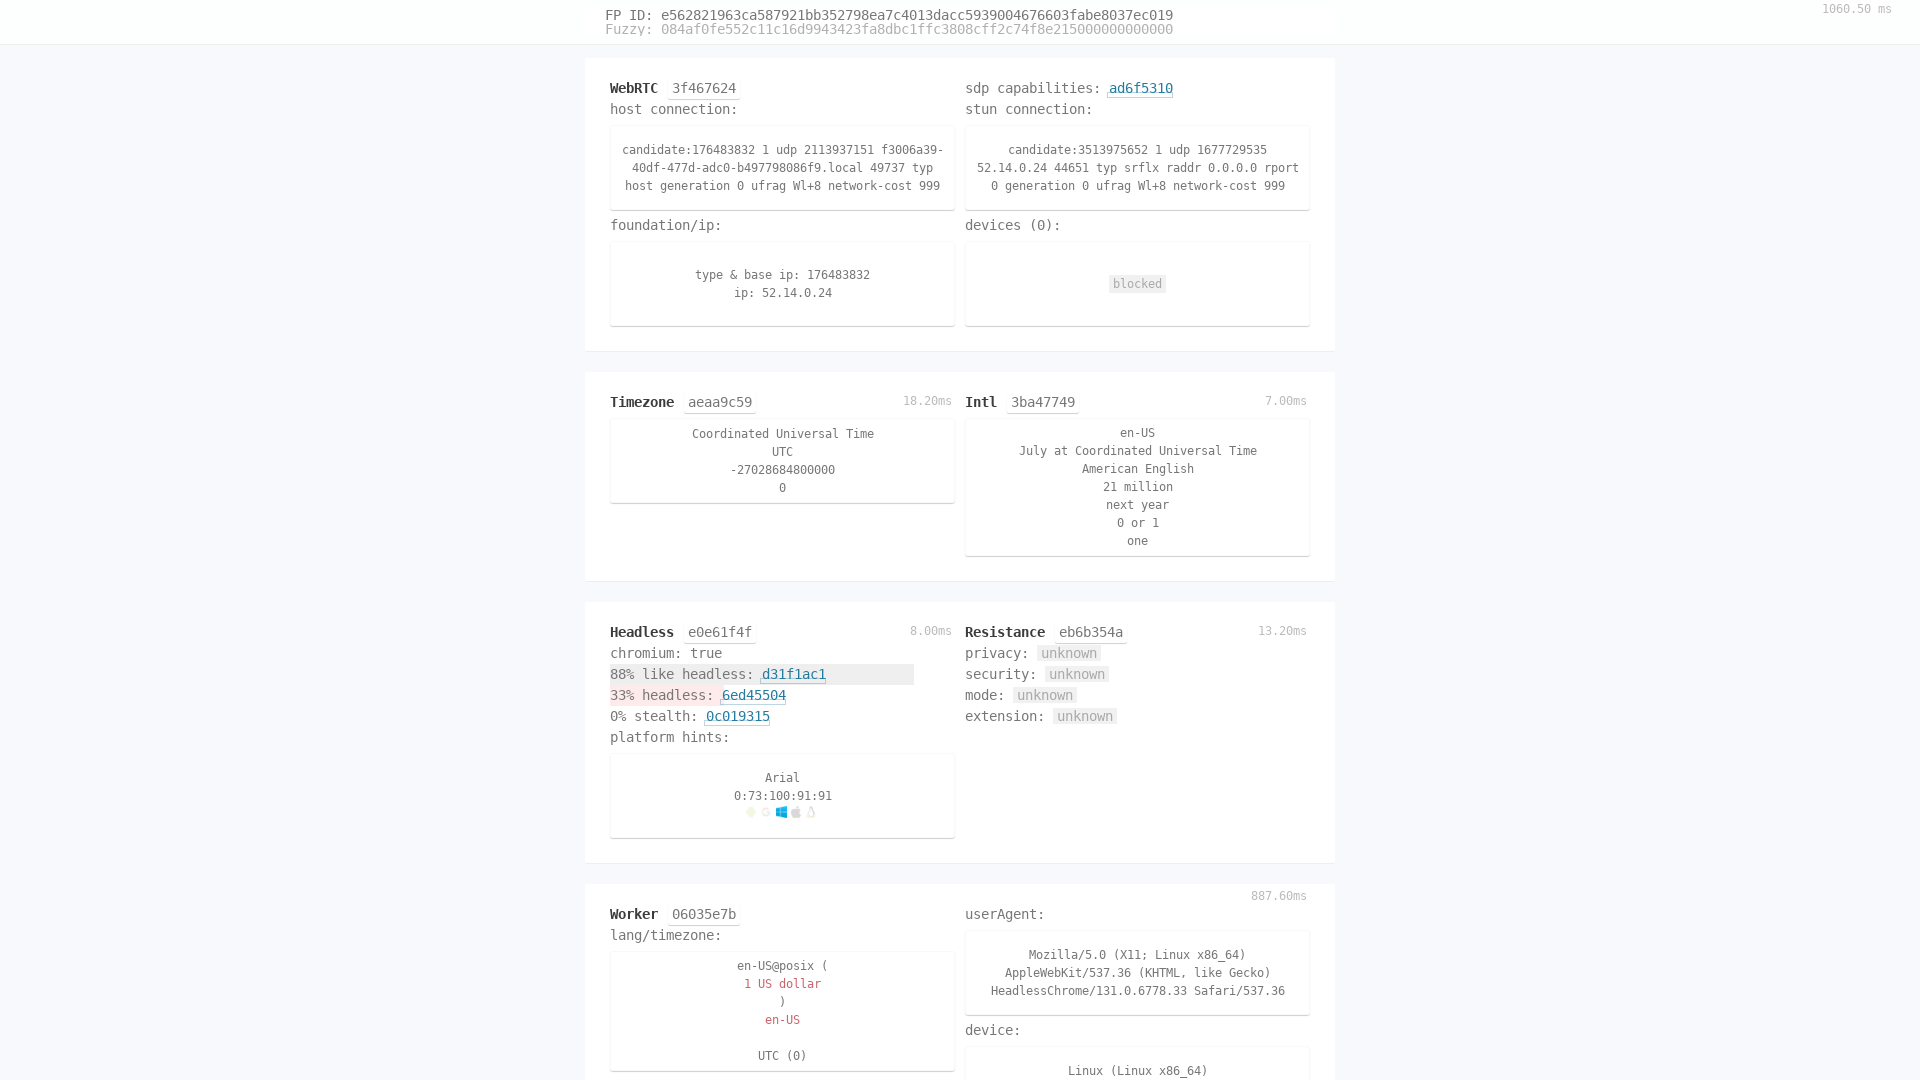